Tests window switching functionality by opening a new window and closing the window with "Selenium" in its title

Starting URL: https://demo.automationtesting.in/Windows.html

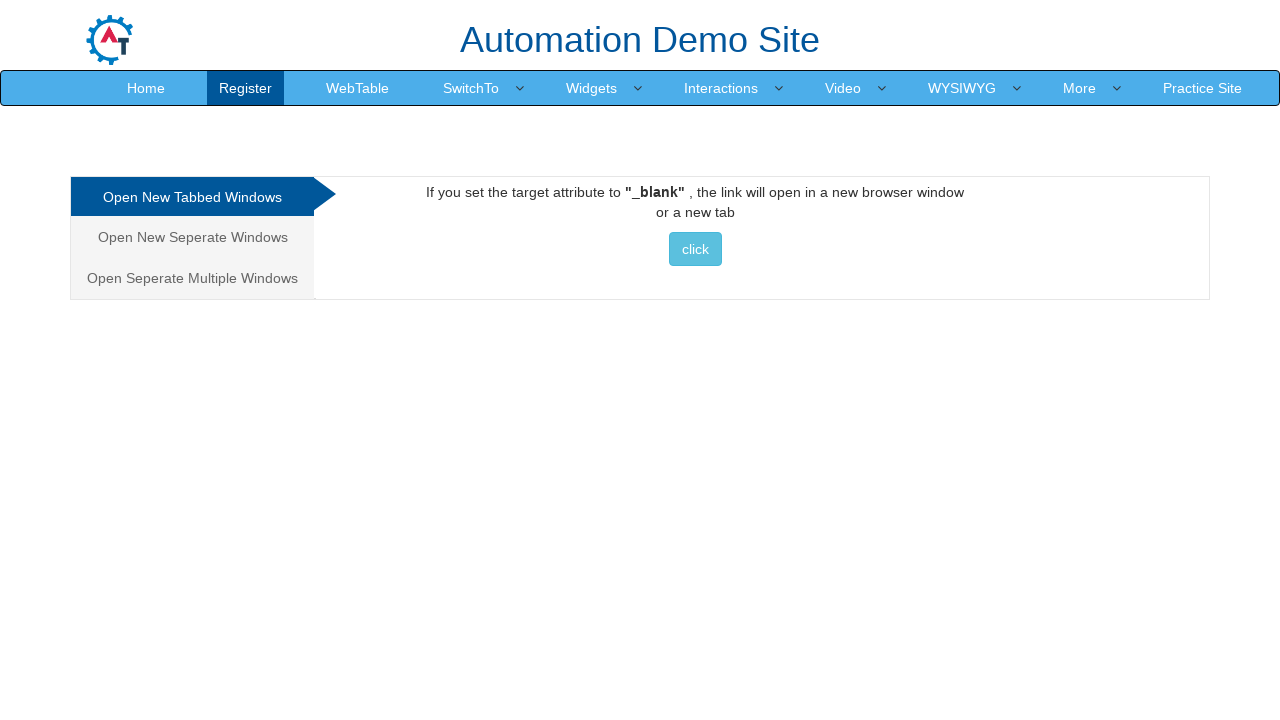

Clicked button to open new window at (695, 249) on xpath=//*[@id='Tabbed']/a/button
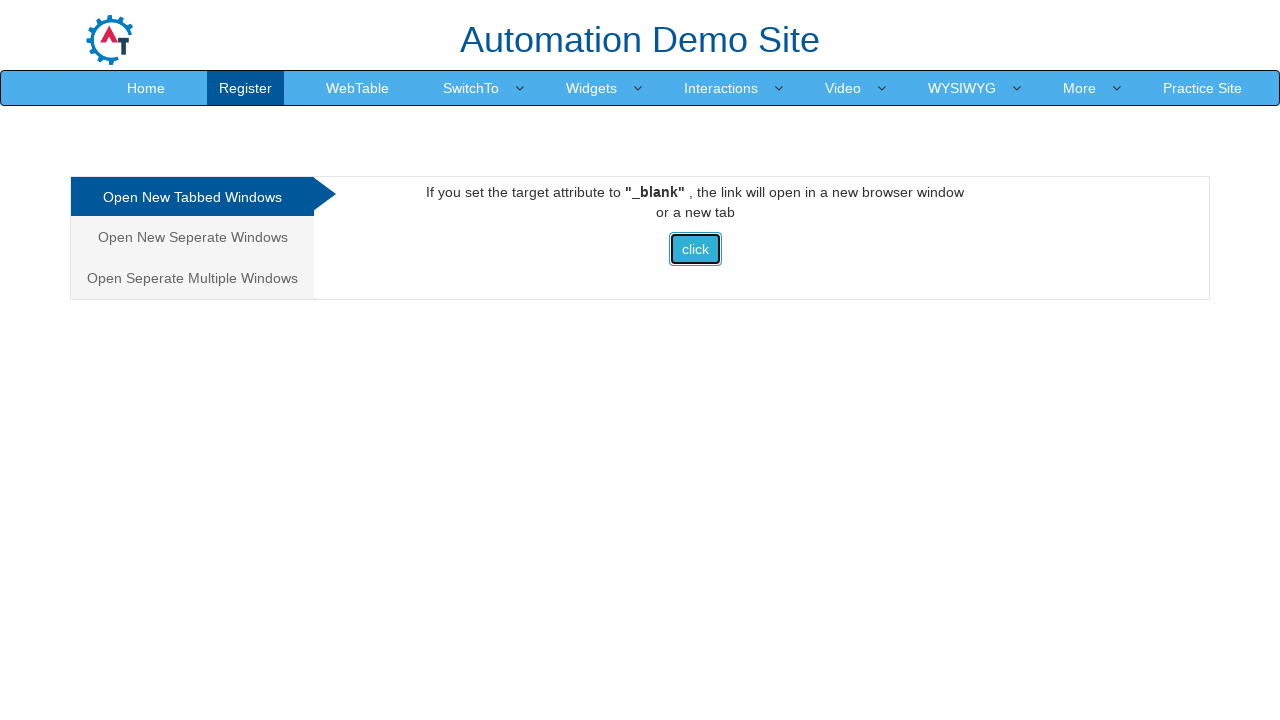

Retrieved all open pages/windows
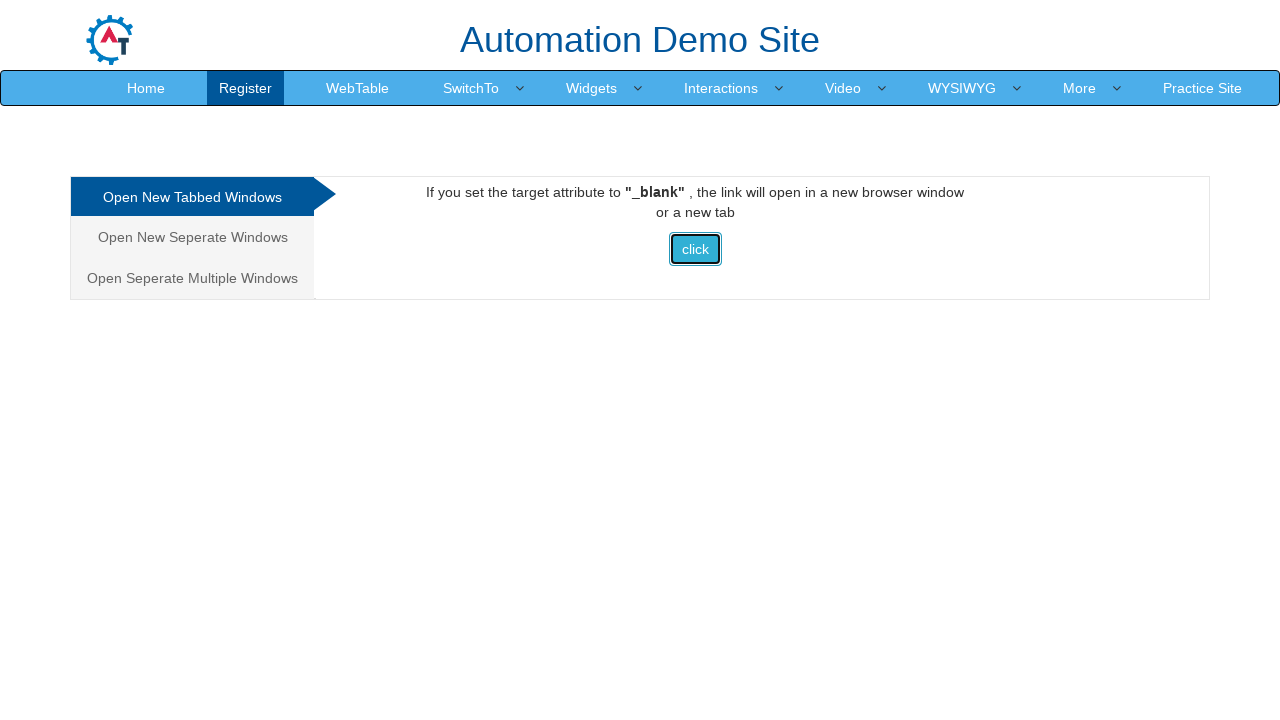

Closed window with 'Selenium' in title
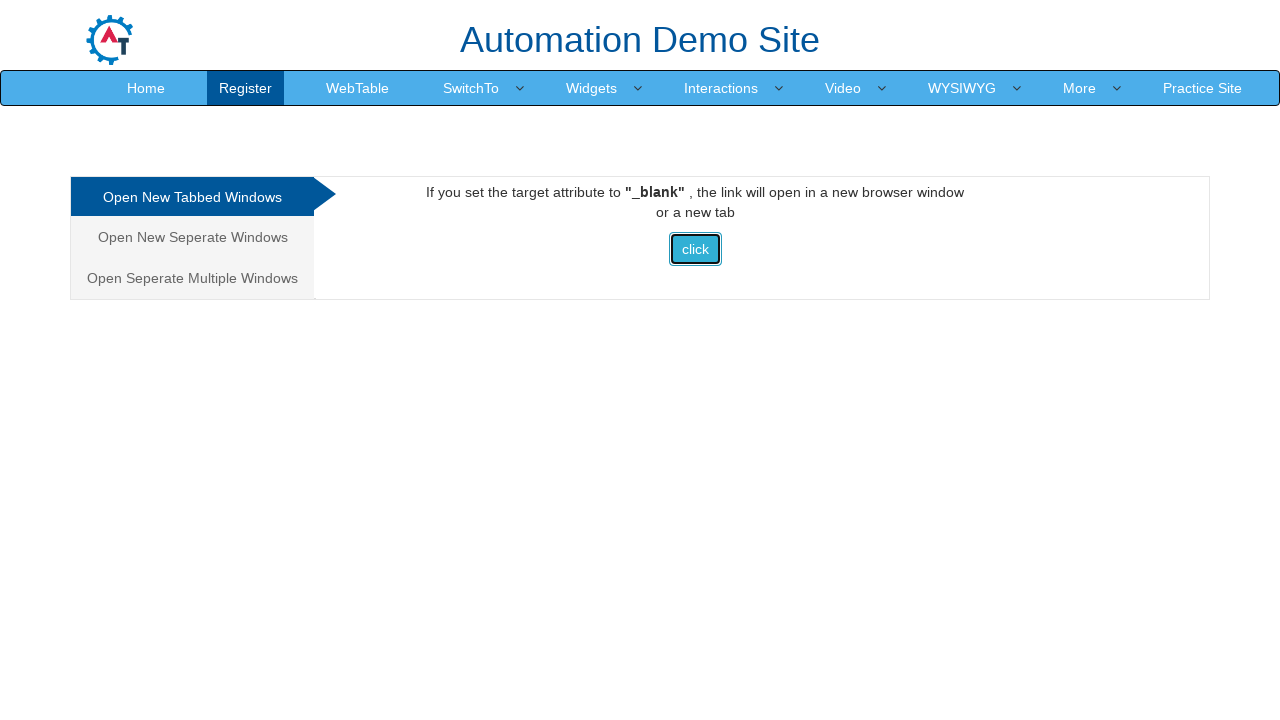

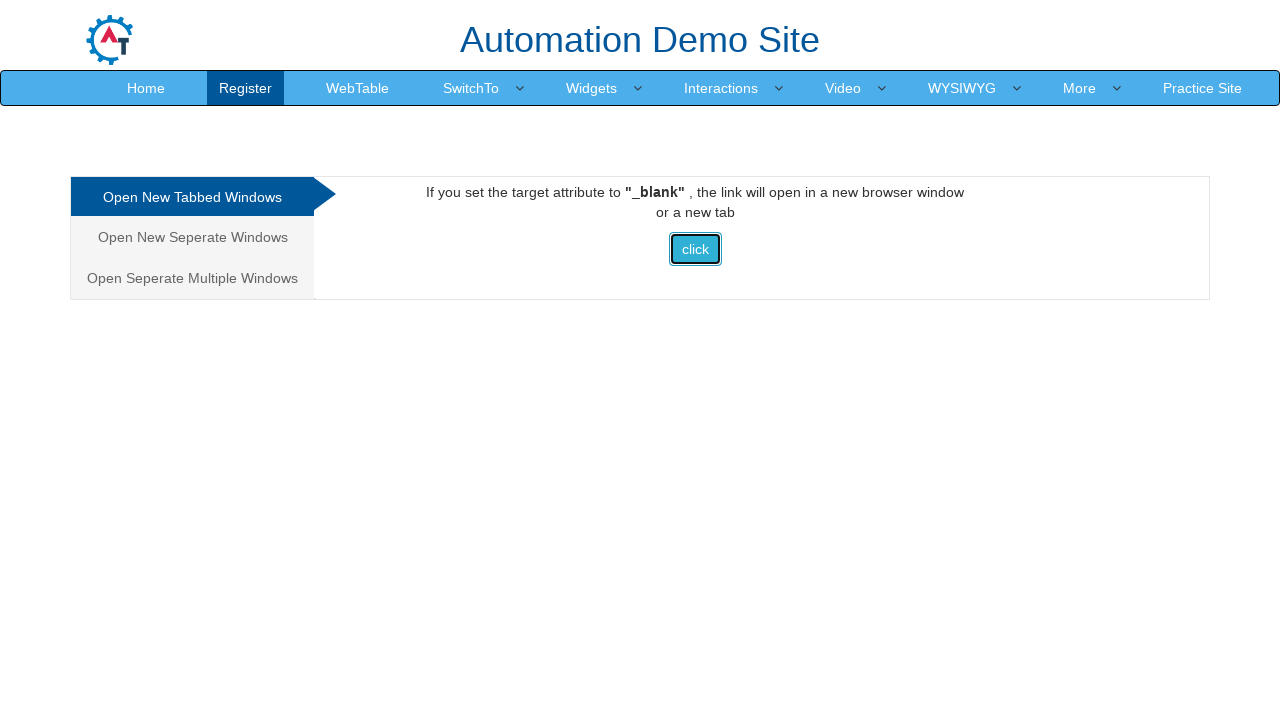